Clicks the Song Lyrics link and verifies navigation to the lyrics page

Starting URL: https://www.99-bottles-of-beer.net/

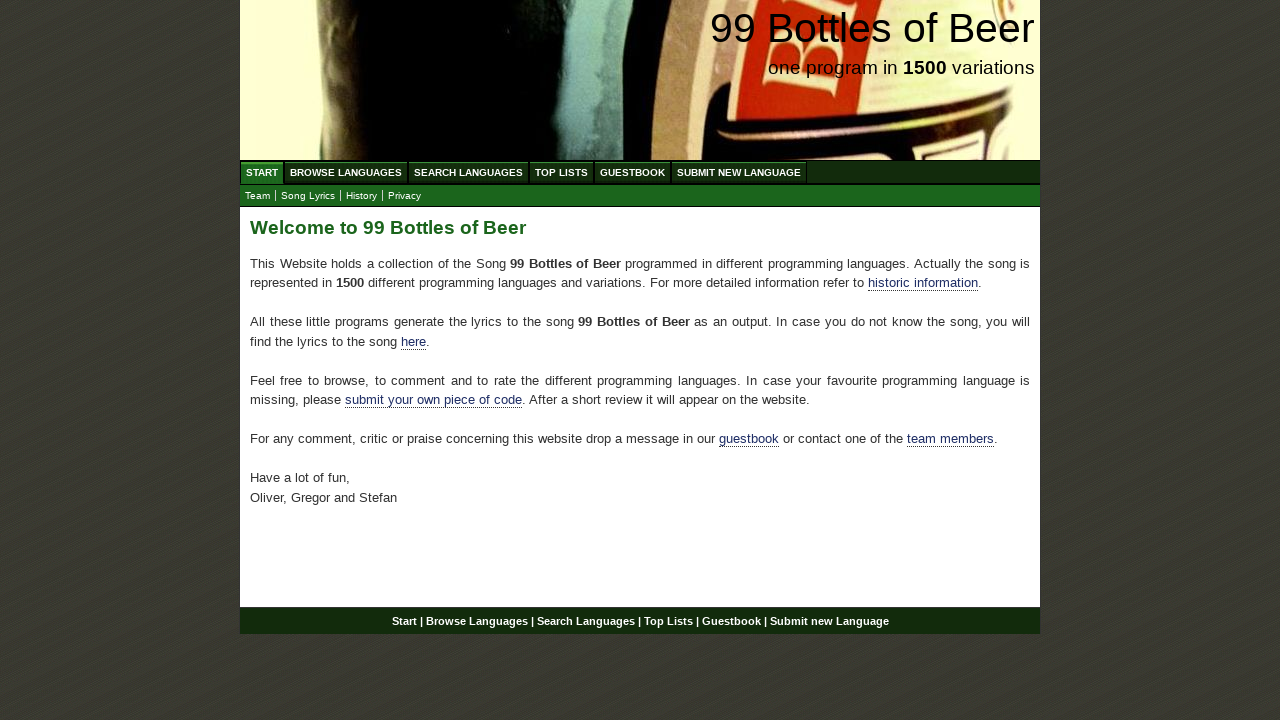

Clicked the Song Lyrics link at (308, 196) on a[href='lyrics.html']
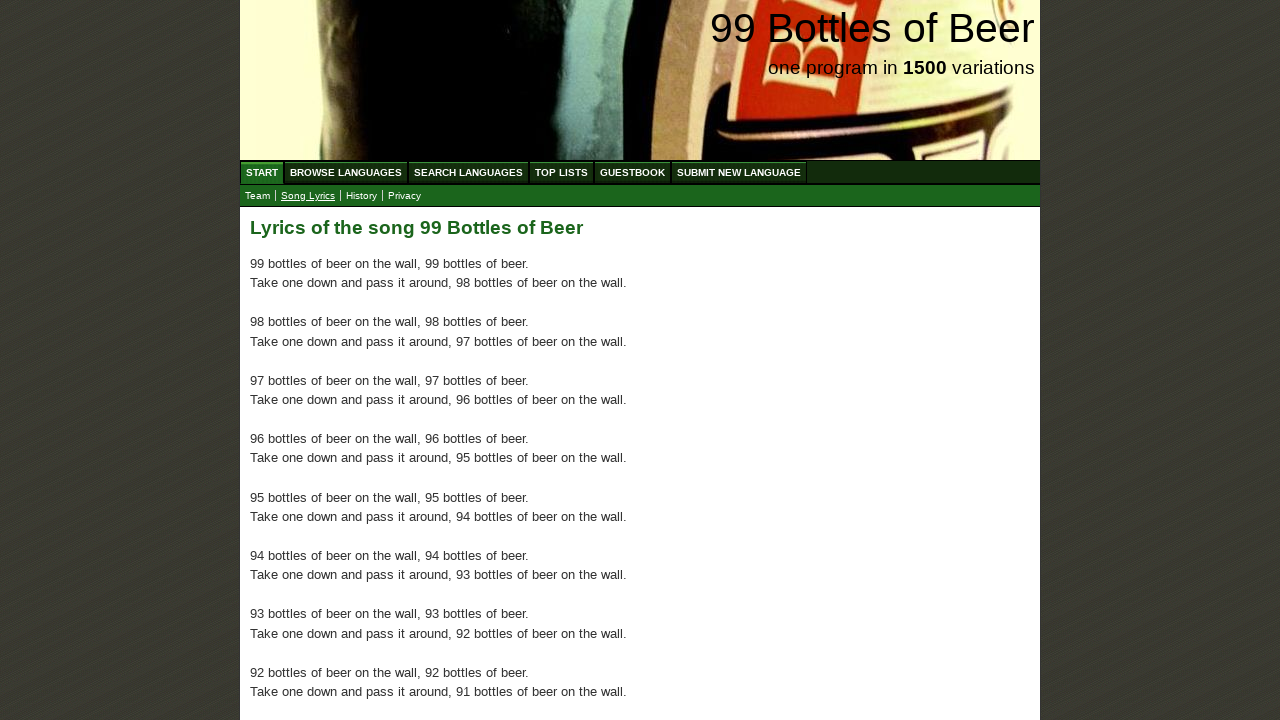

Page loaded and network idle state reached
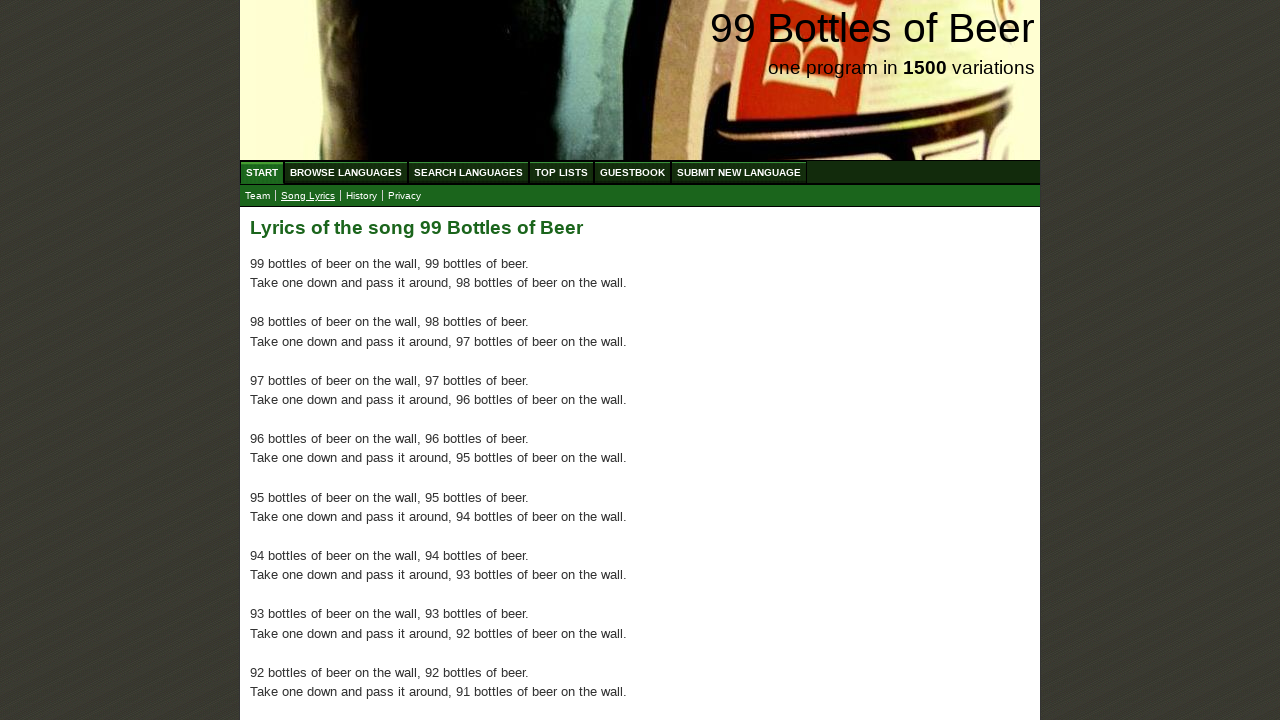

Verified navigation to lyrics page URL
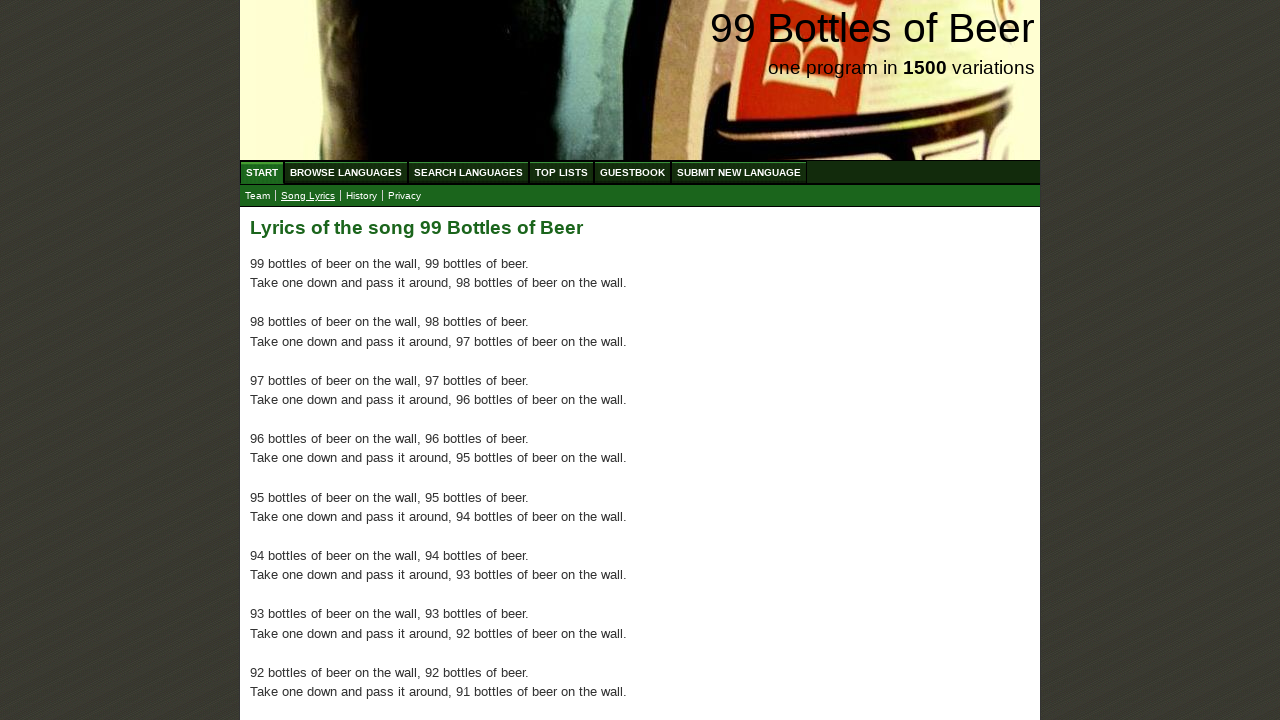

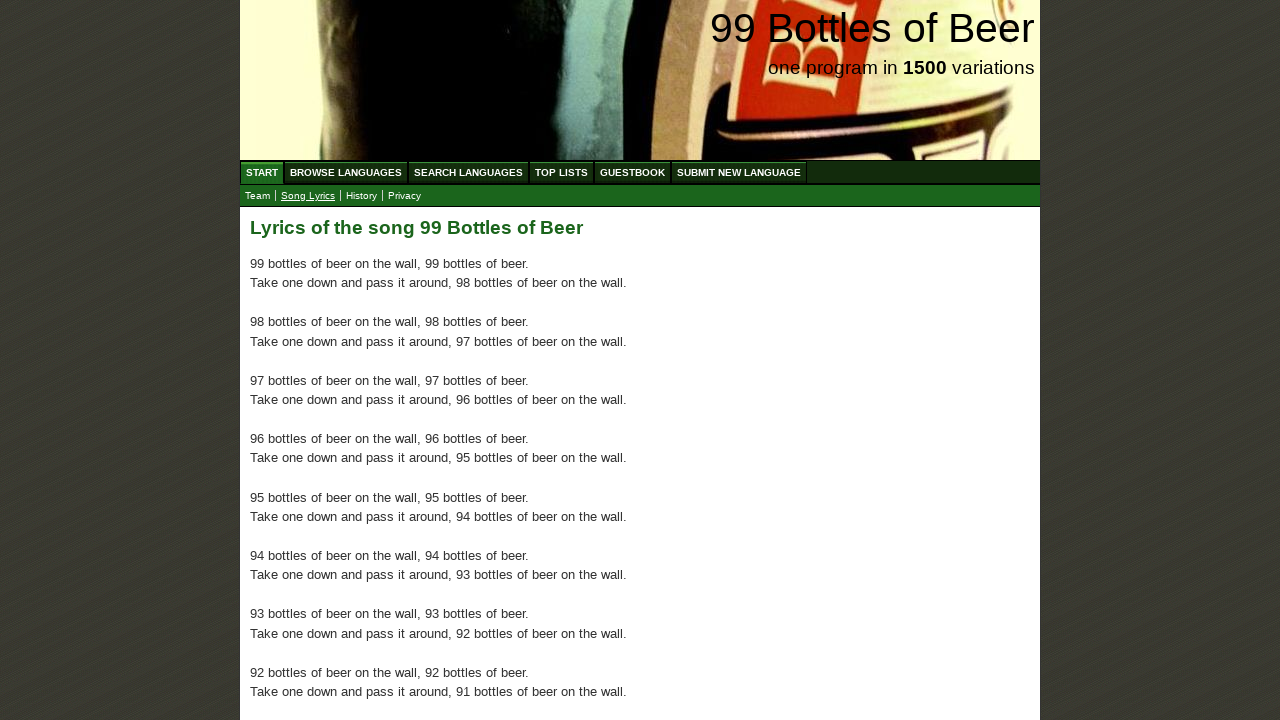